Tests the major selection assistant feature on the student page by filling in interests and strengths fields, clicking suggest button, and closing the modal

Starting URL: https://anuraginampudi.github.io/swe632_university/student.html

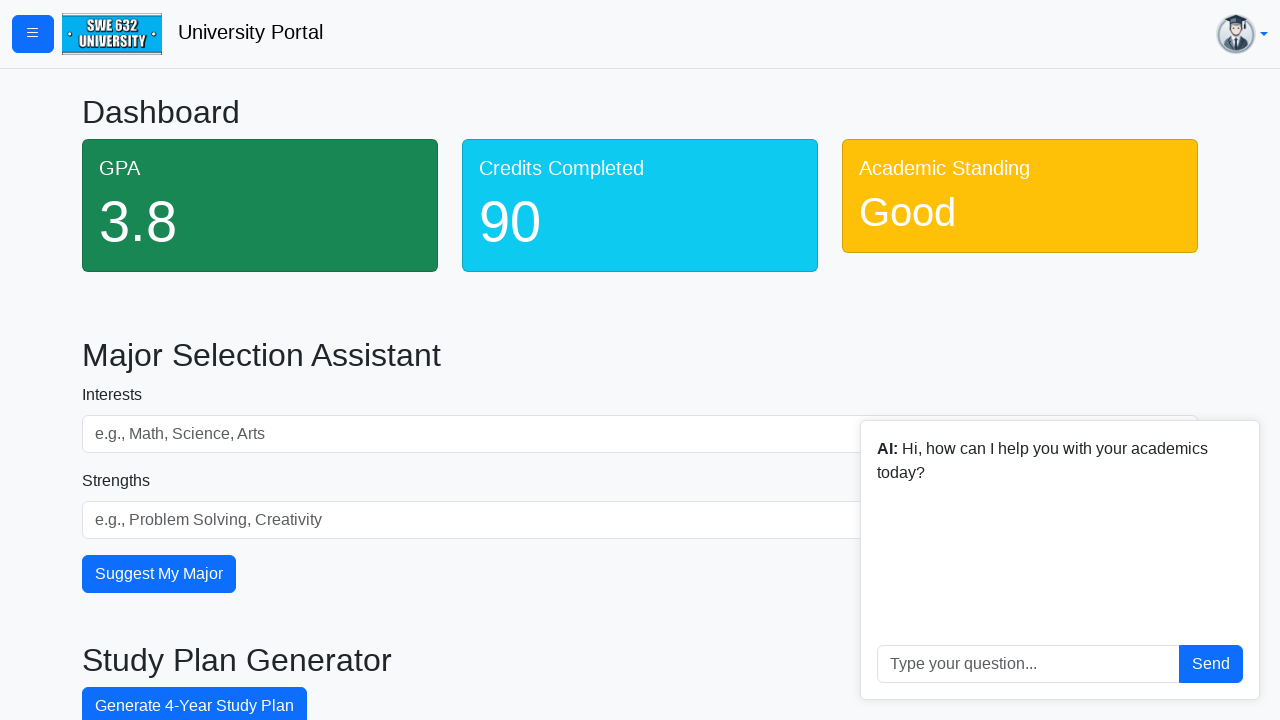

Filled interests field with 'Math, Science' on #interests
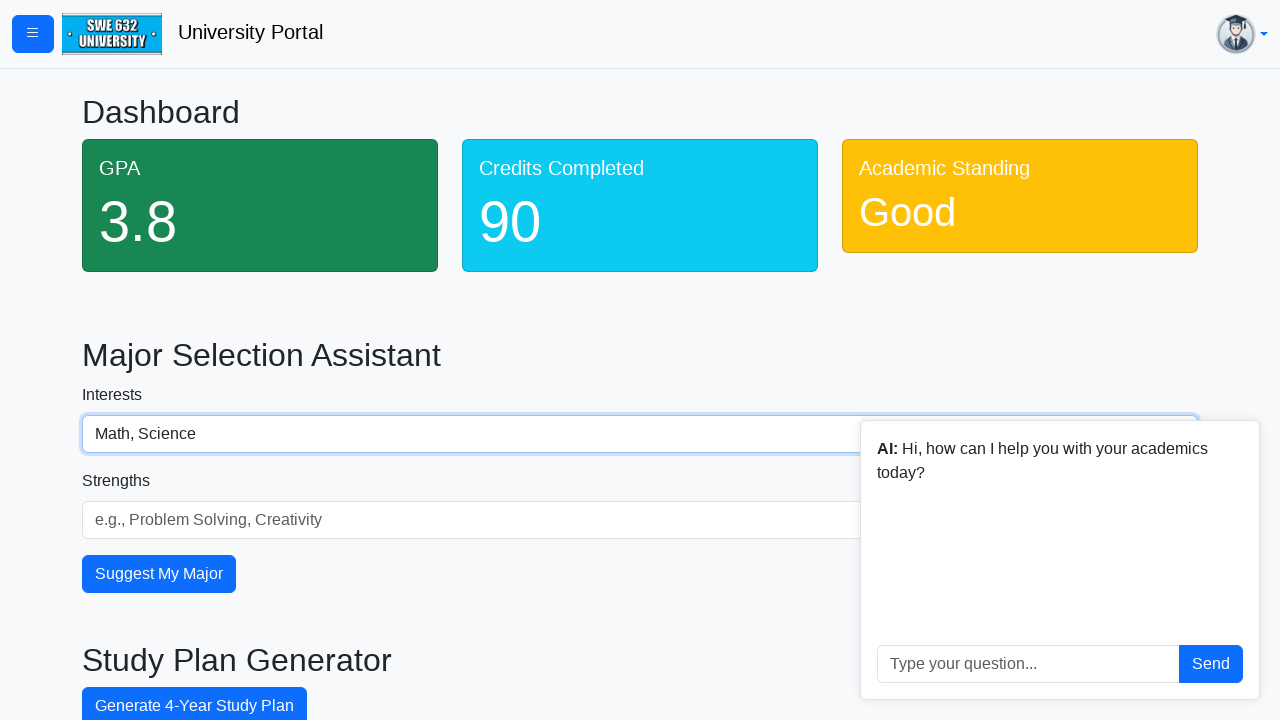

Filled strengths field with 'Problem Solving' on #strengths
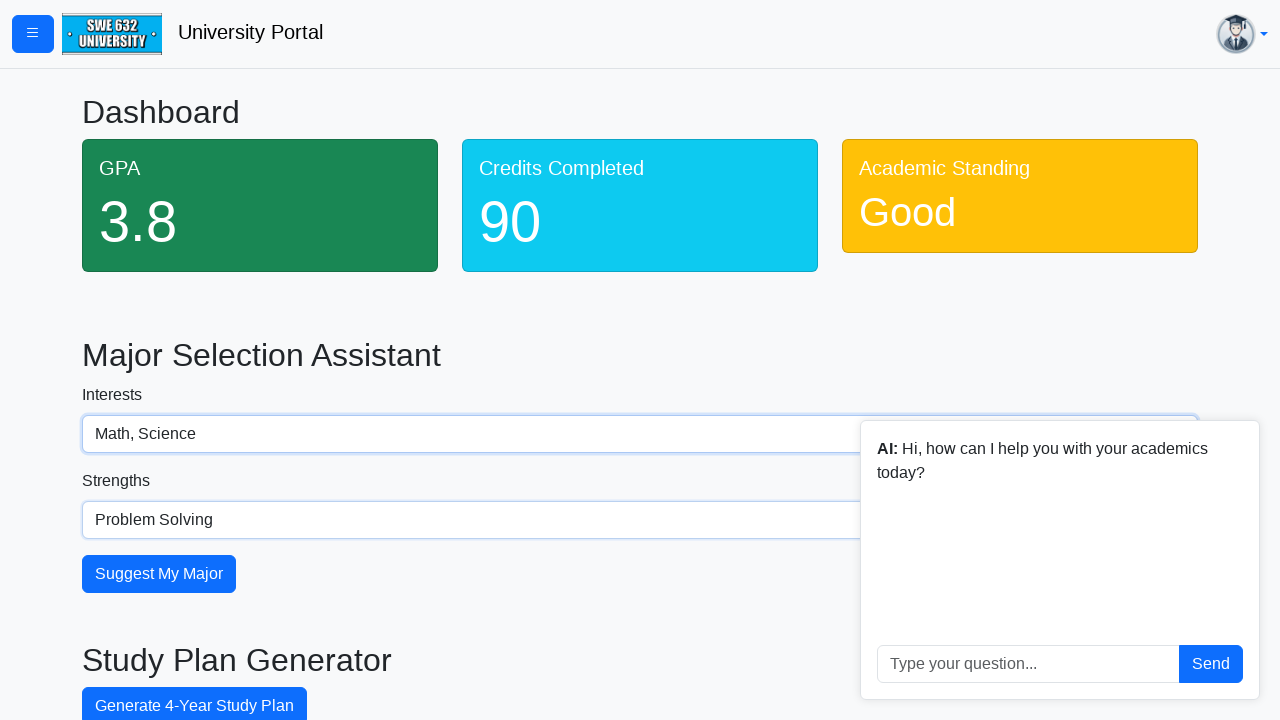

Clicked 'Suggest My Major' button at (159, 574) on #suggestMajorBtn
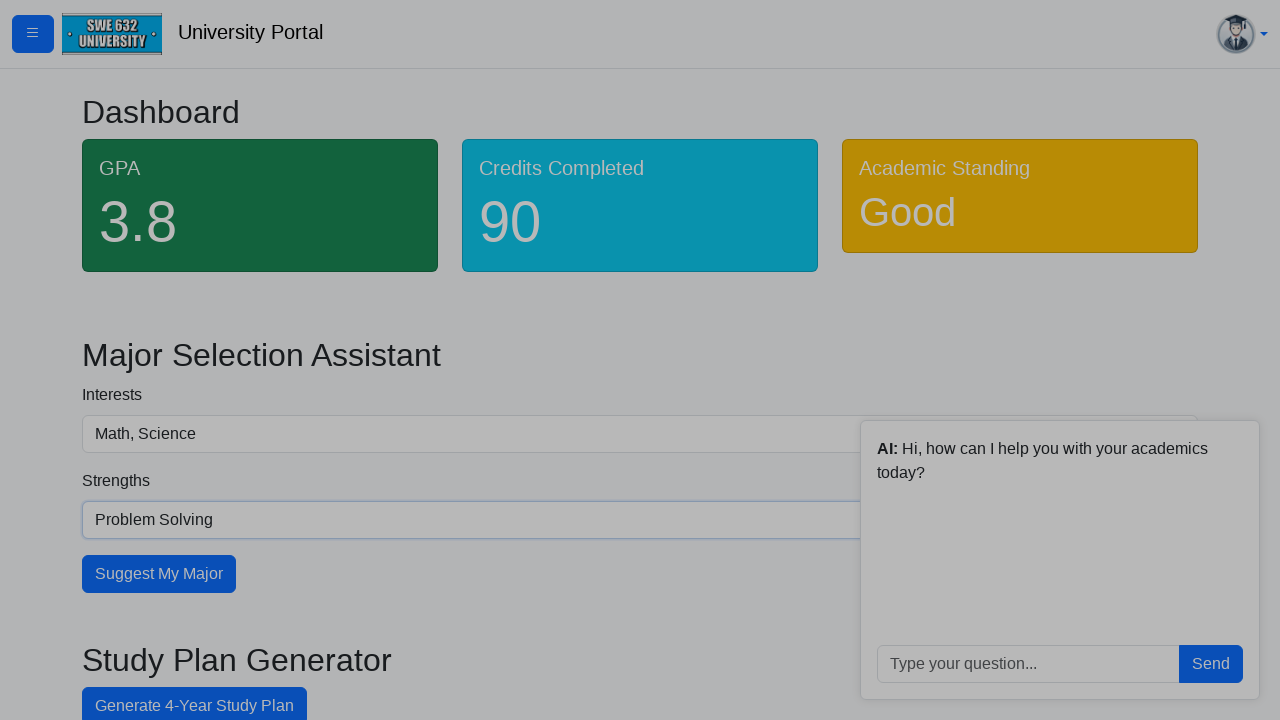

Major selection modal appeared
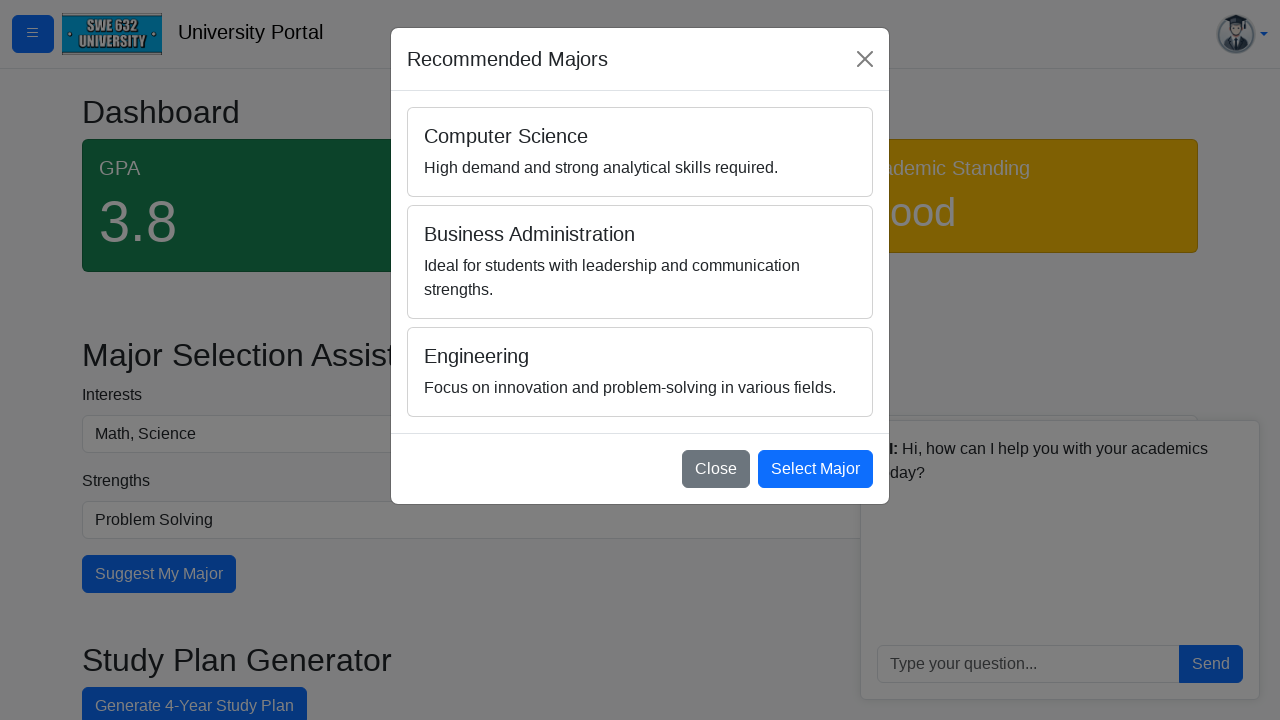

Clicked close button to dismiss major selection modal at (716, 470) on xpath=//div[@id='majorModal']//button[contains(@class, 'btn-secondary')]
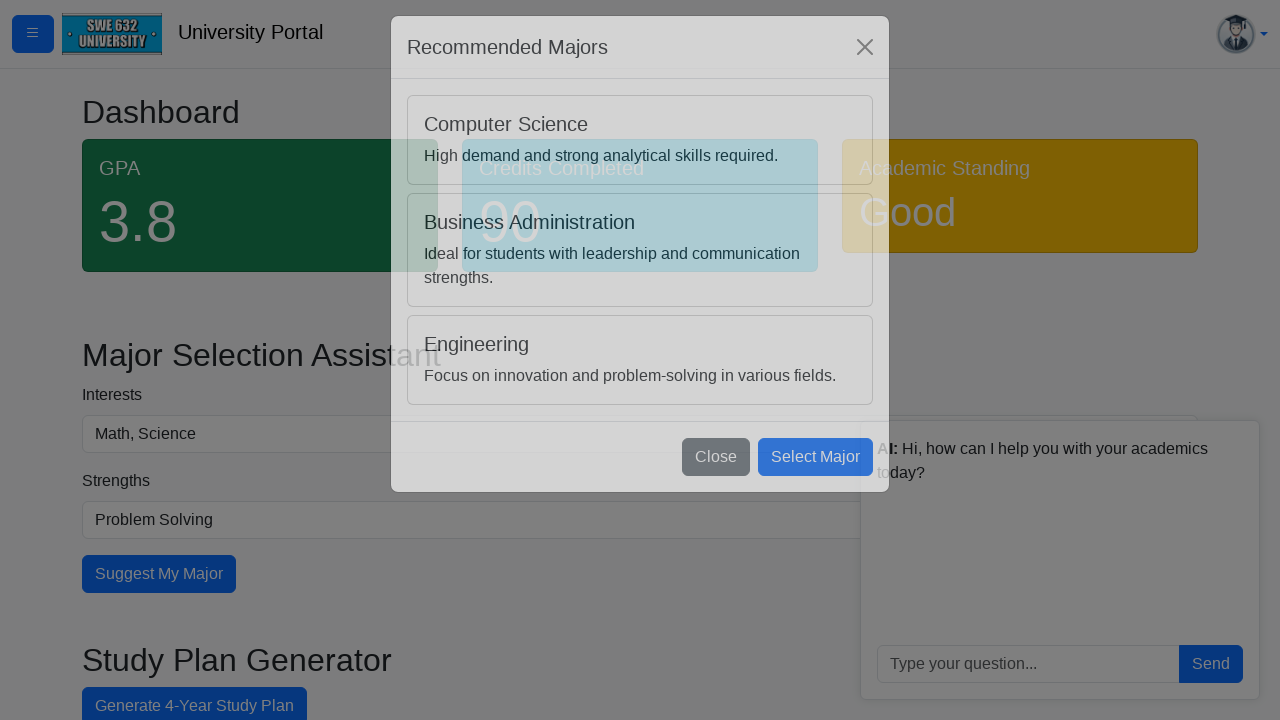

Major selection modal closed and disappeared
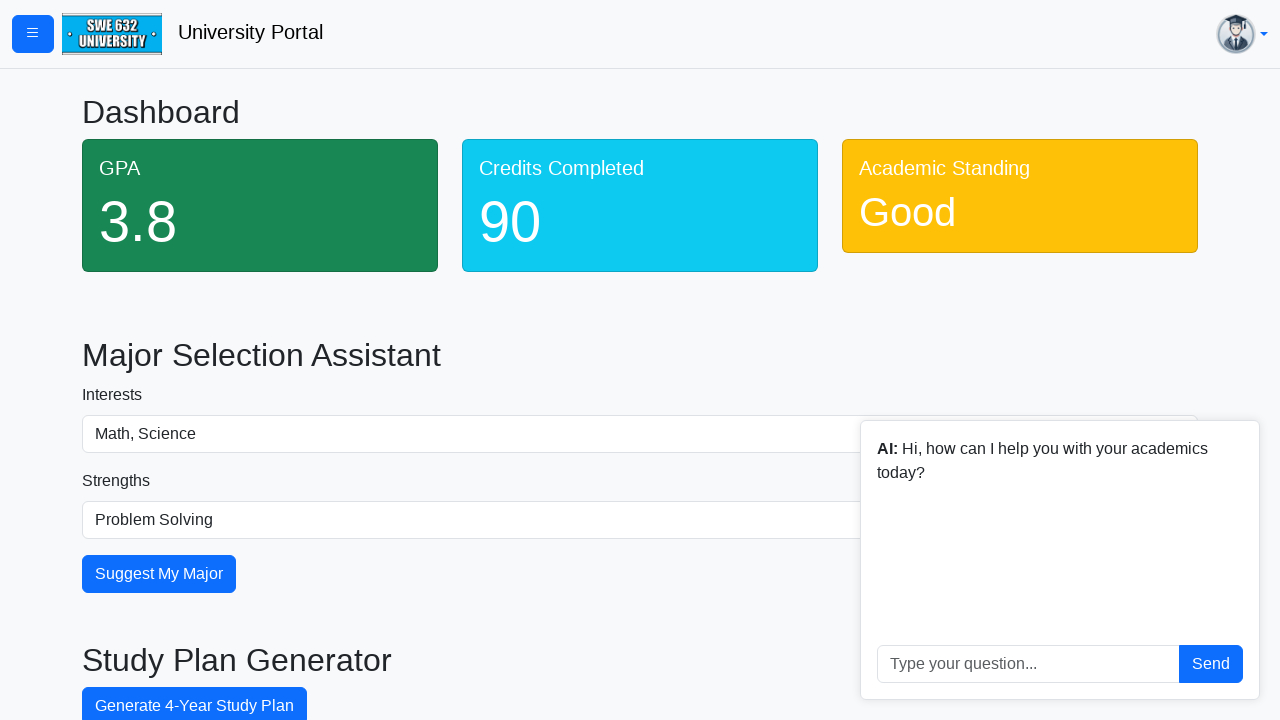

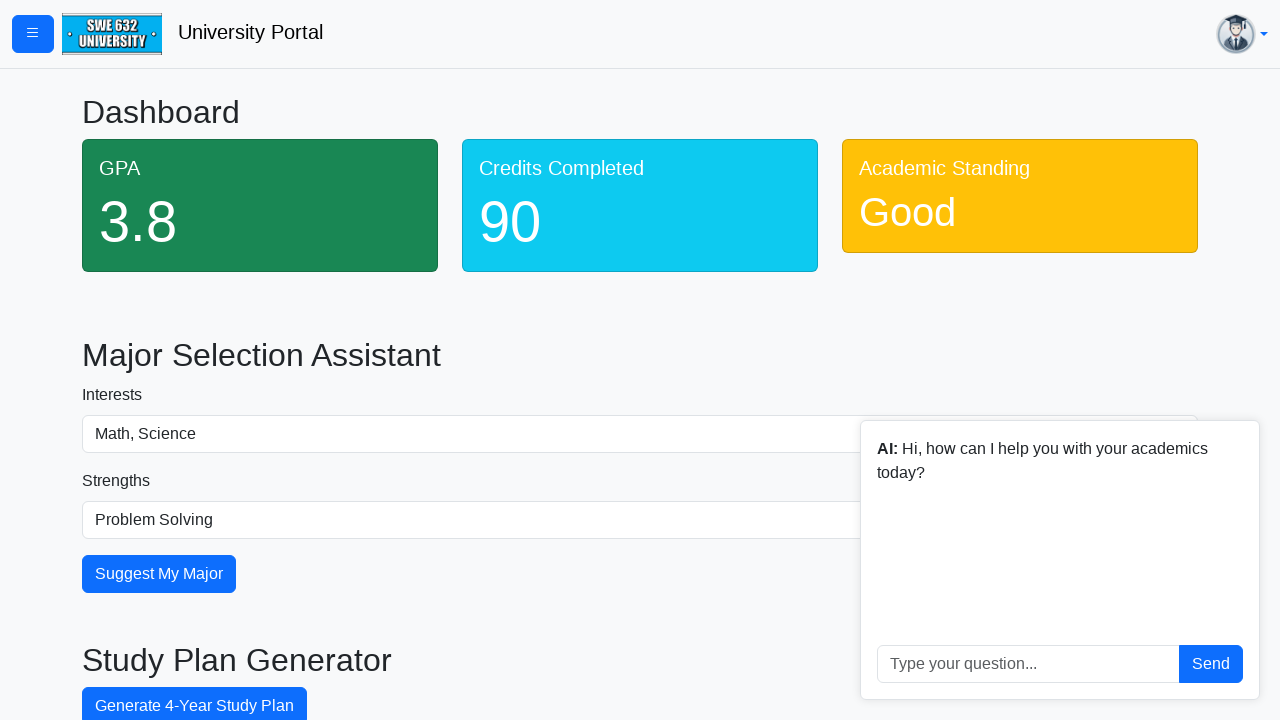